Tests that generating a password twice with the same inputs produces identical results

Starting URL: http://angel.net/~nic/passwd.current.html

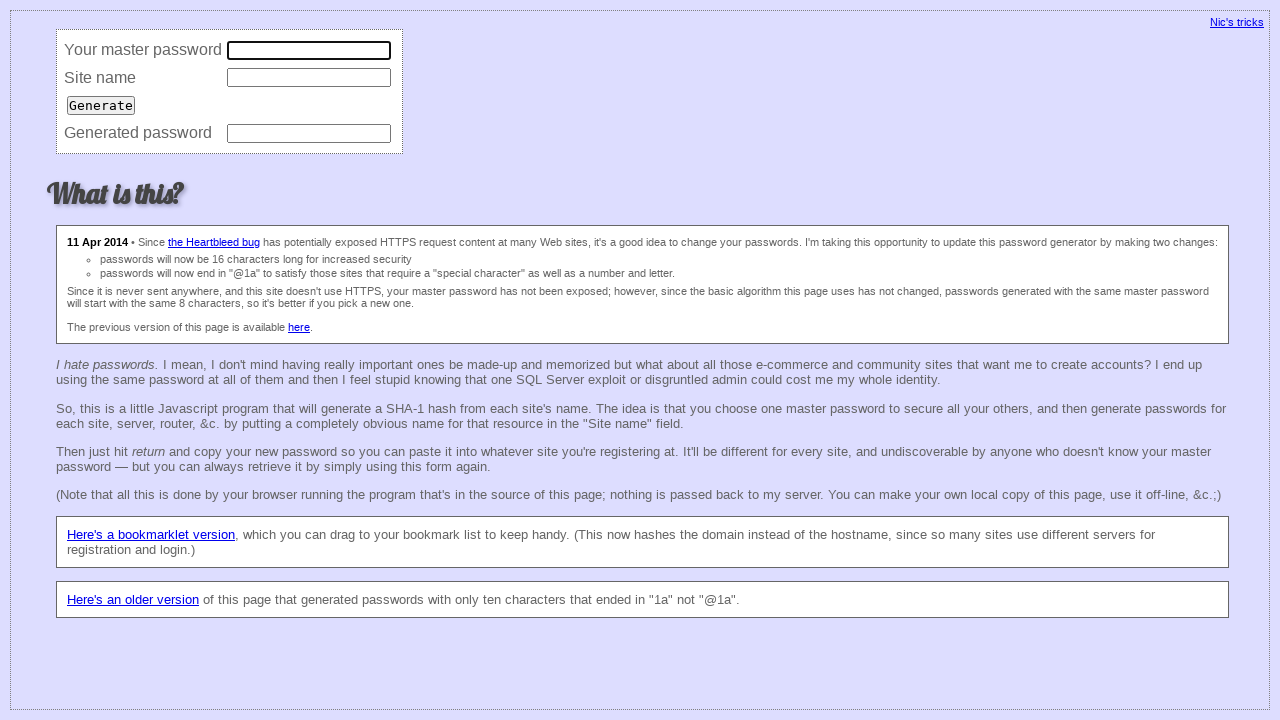

Cleared master password field on input[name='master']
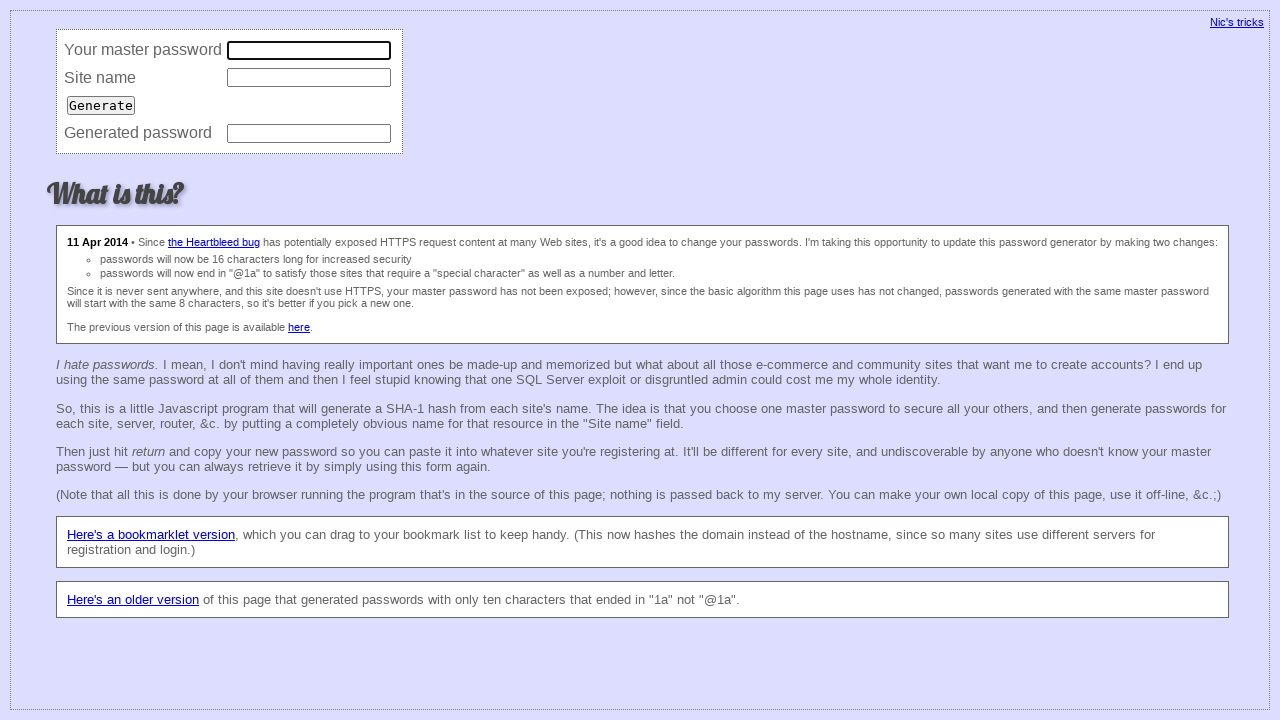

Cleared site field on input[name='site']
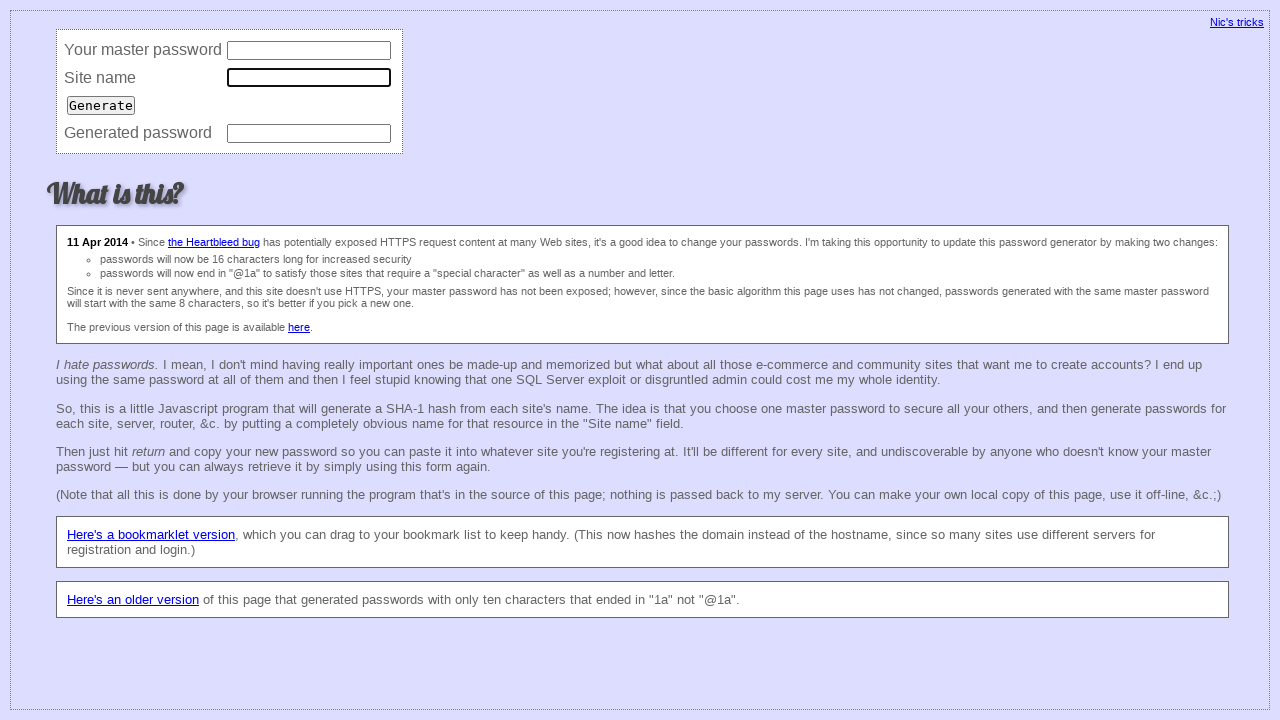

Entered master password 'wda4342' on input[name='master']
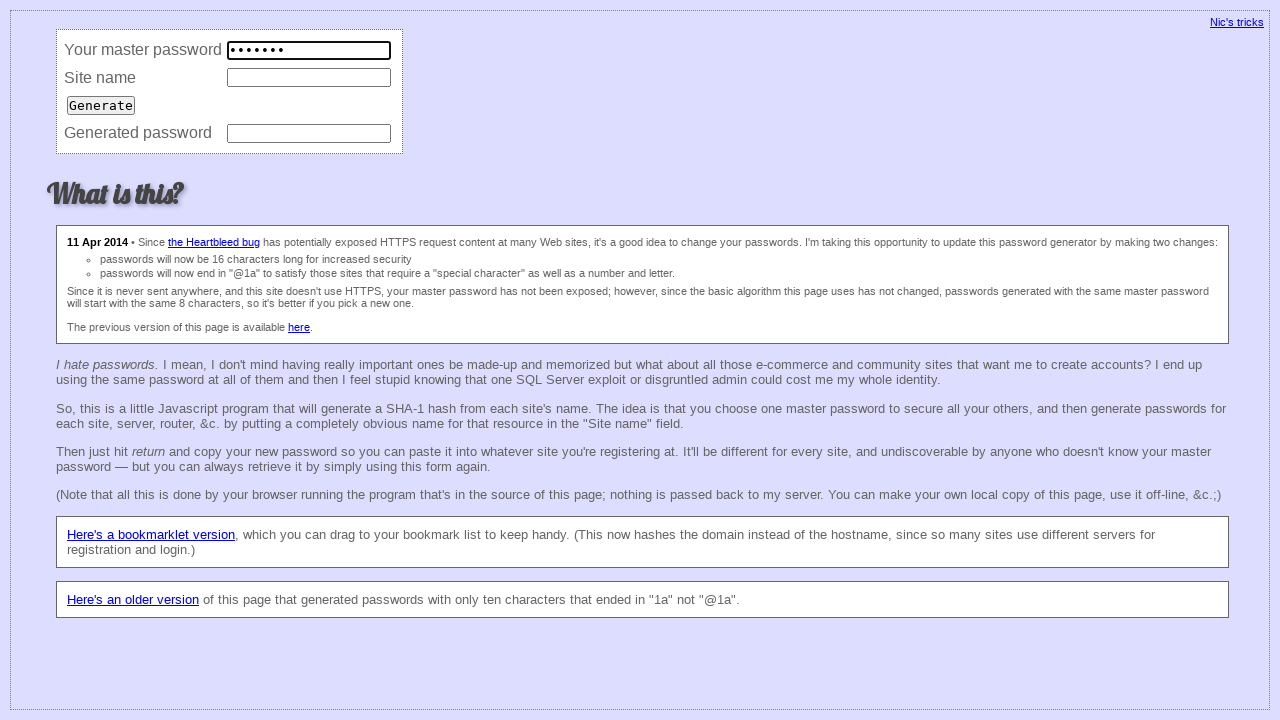

Entered site name 'qwdqwq4q4' on input[name='site']
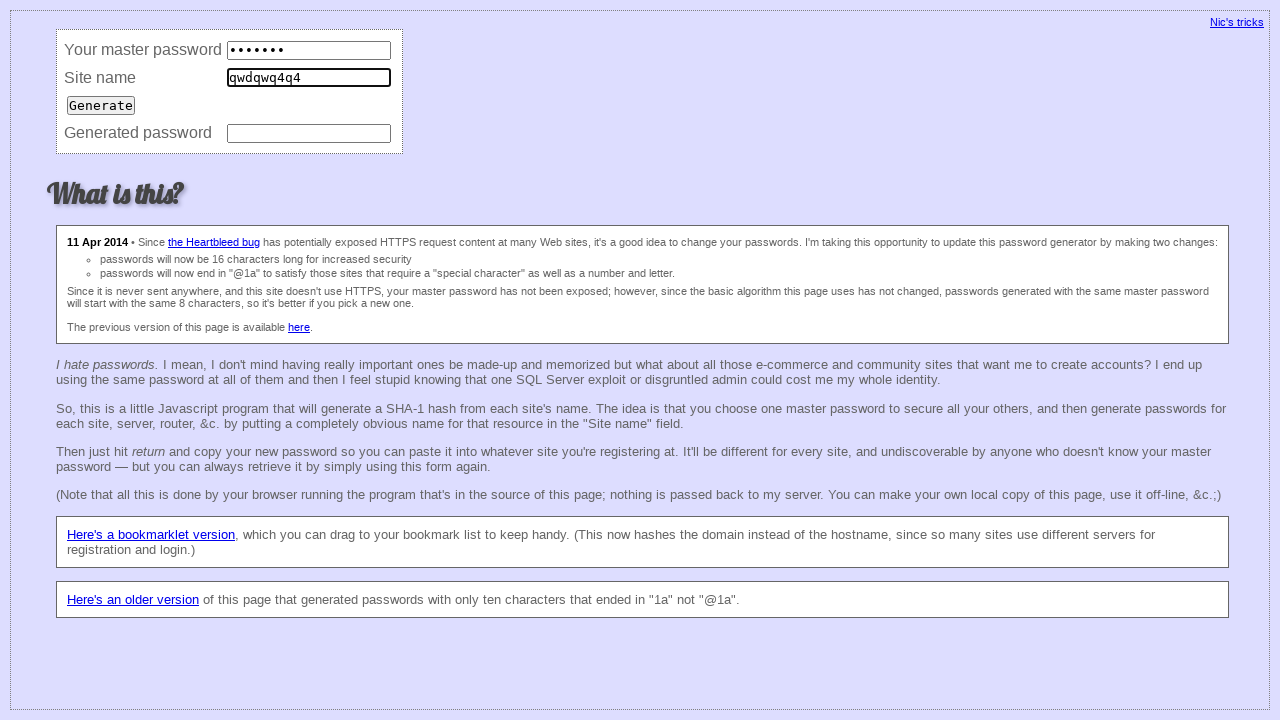

Clicked submit button to generate first password at (101, 105) on input[type='submit']
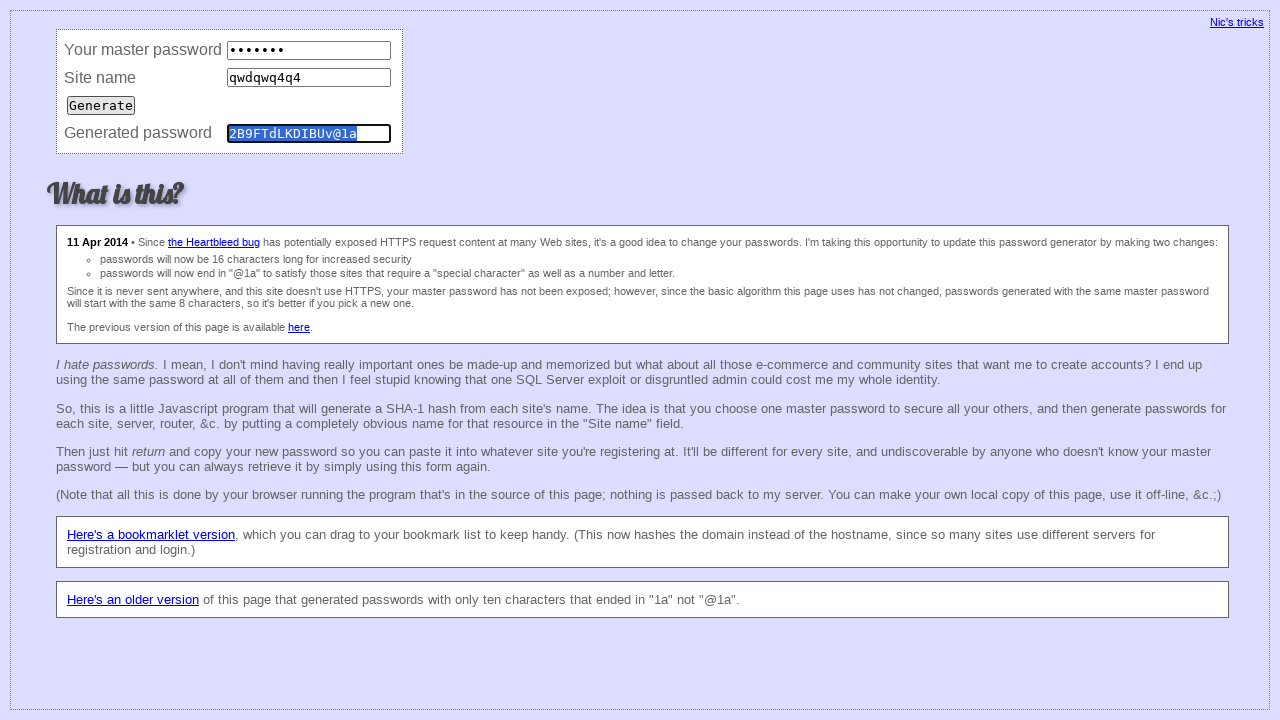

First password field loaded
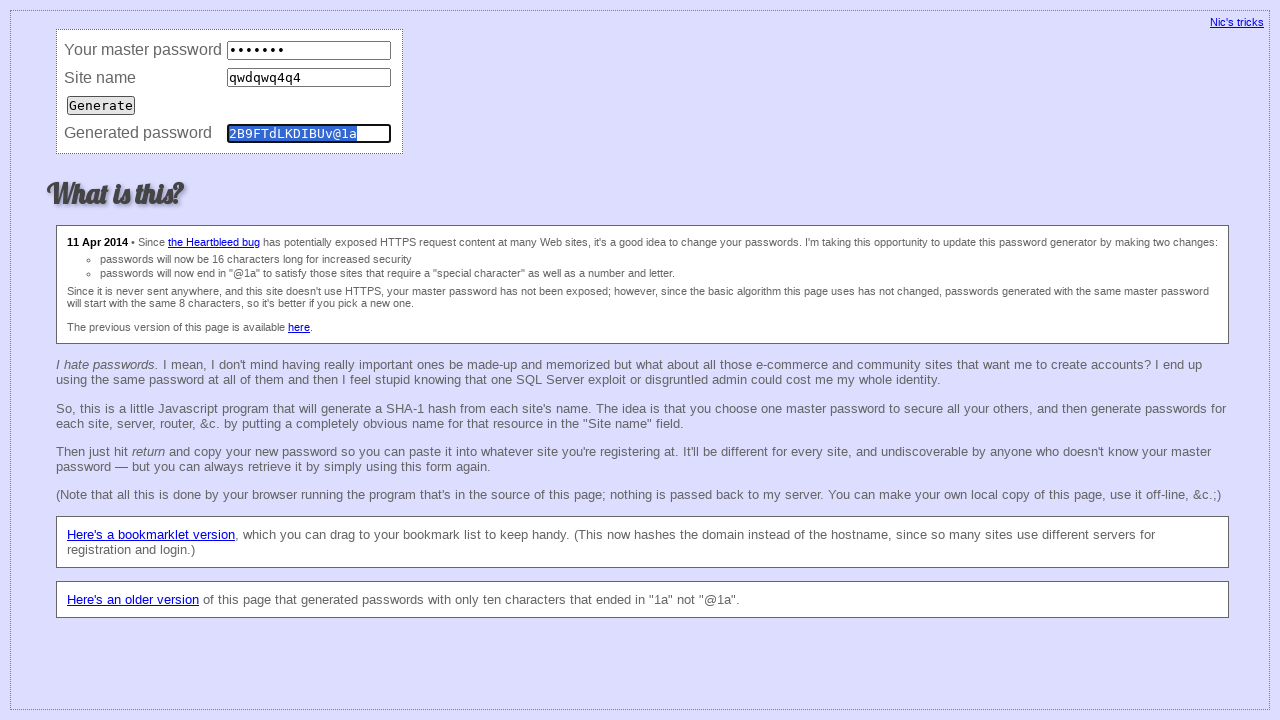

Cleared master password field for second generation on input[name='master']
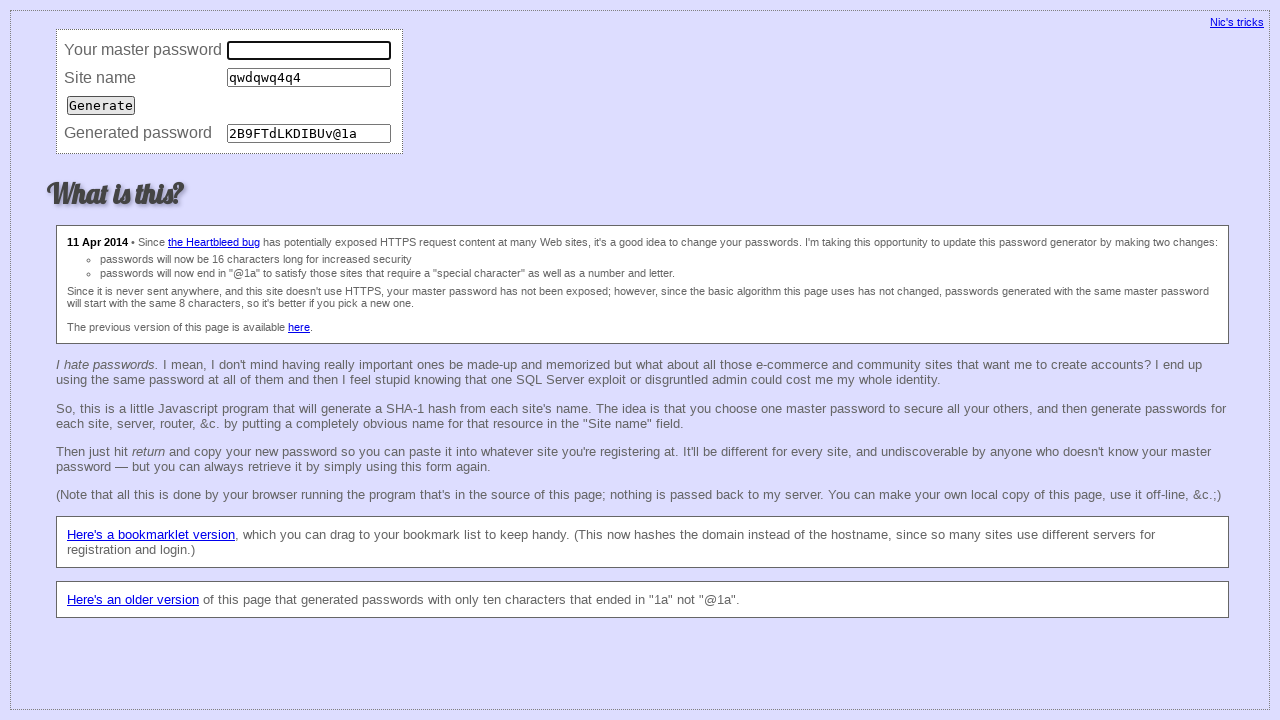

Cleared site field for second generation on input[name='site']
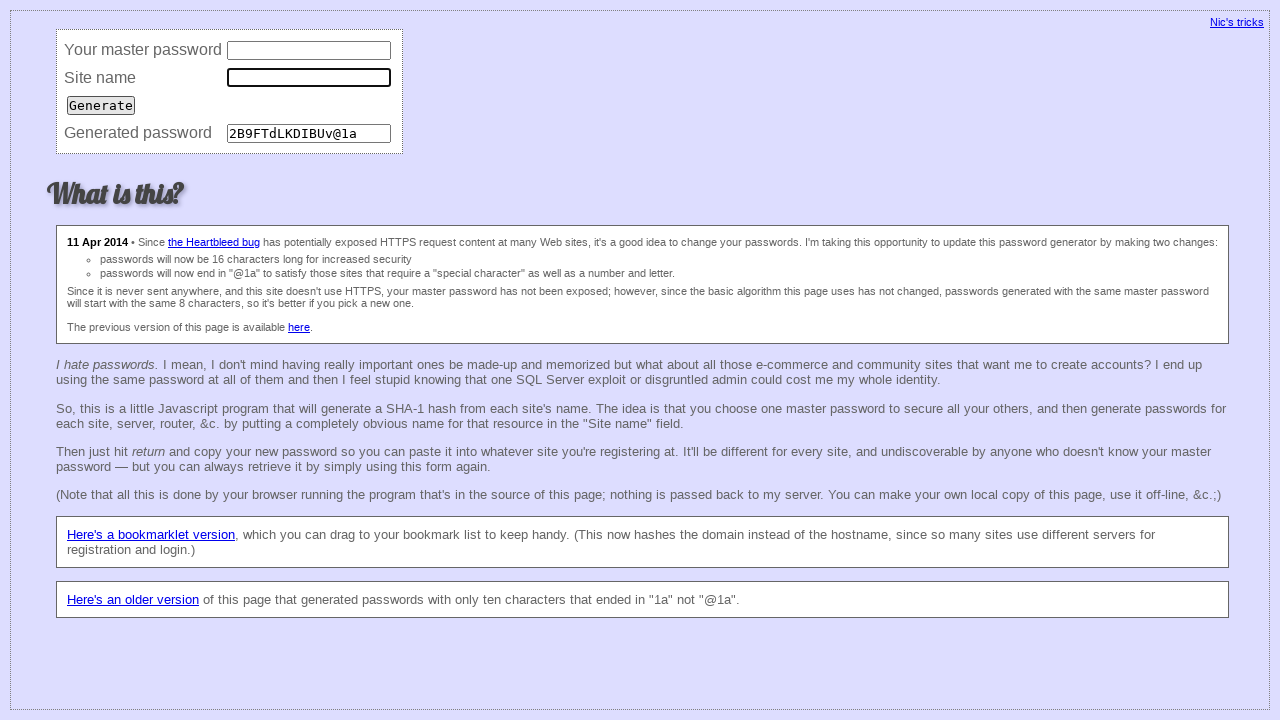

Entered master password 'wda4342' again on input[name='master']
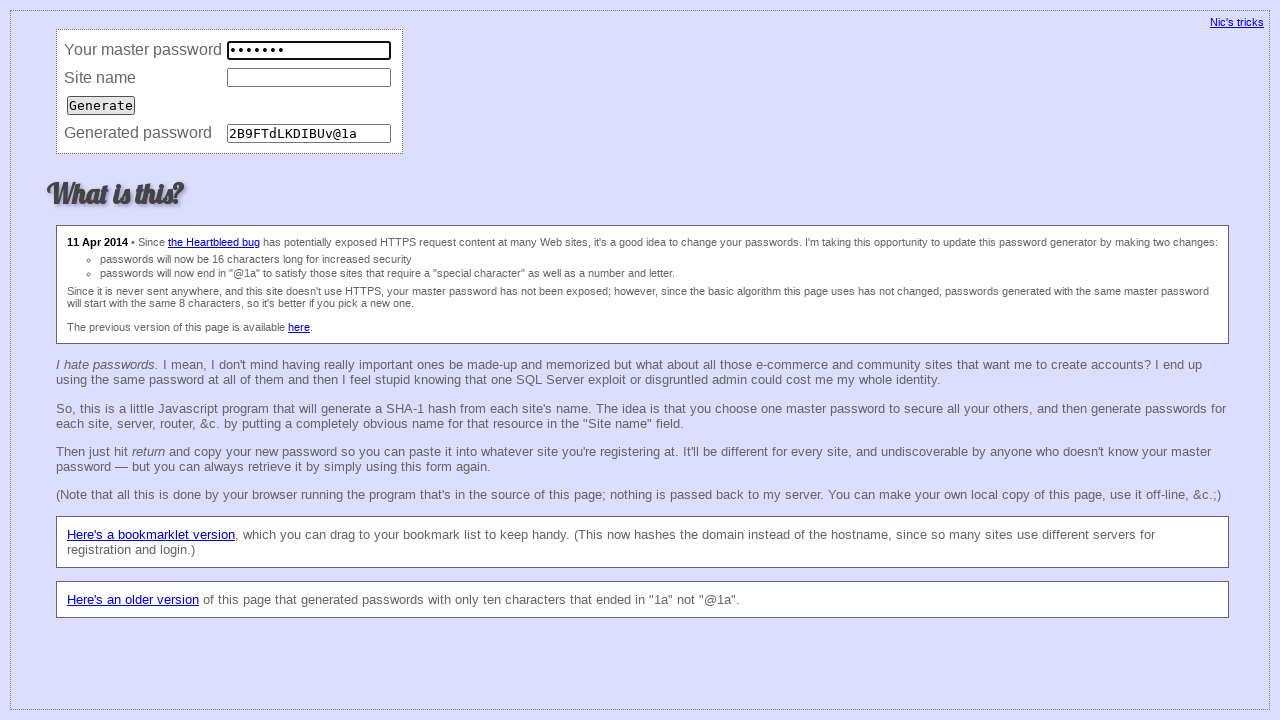

Entered site name 'qwdqwq4q4' again on input[name='site']
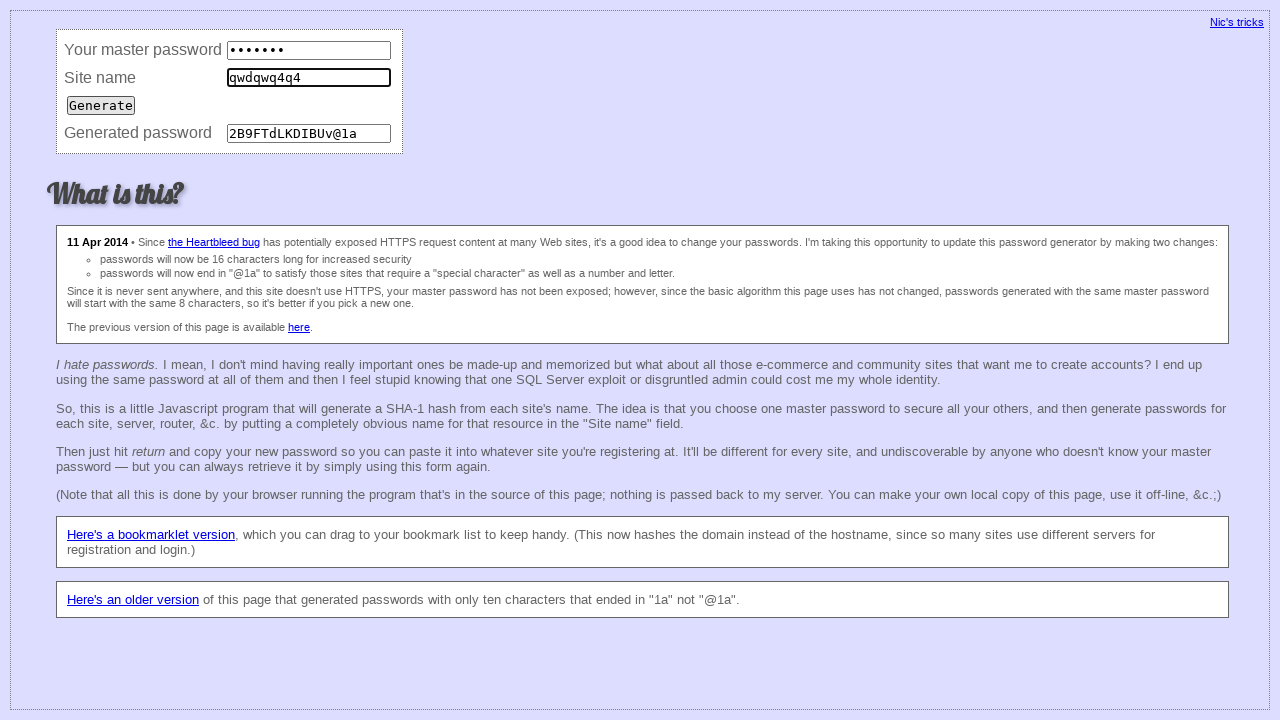

Clicked submit button to generate second password at (101, 105) on input[type='submit']
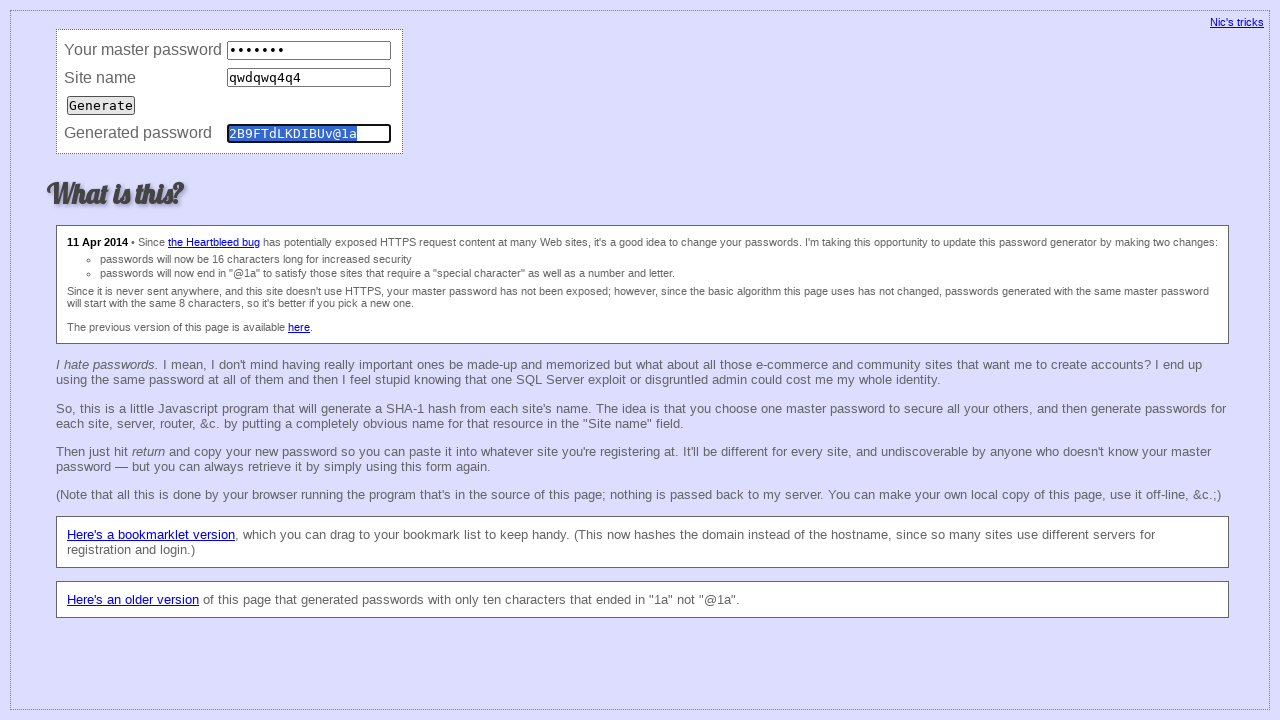

Second password field loaded
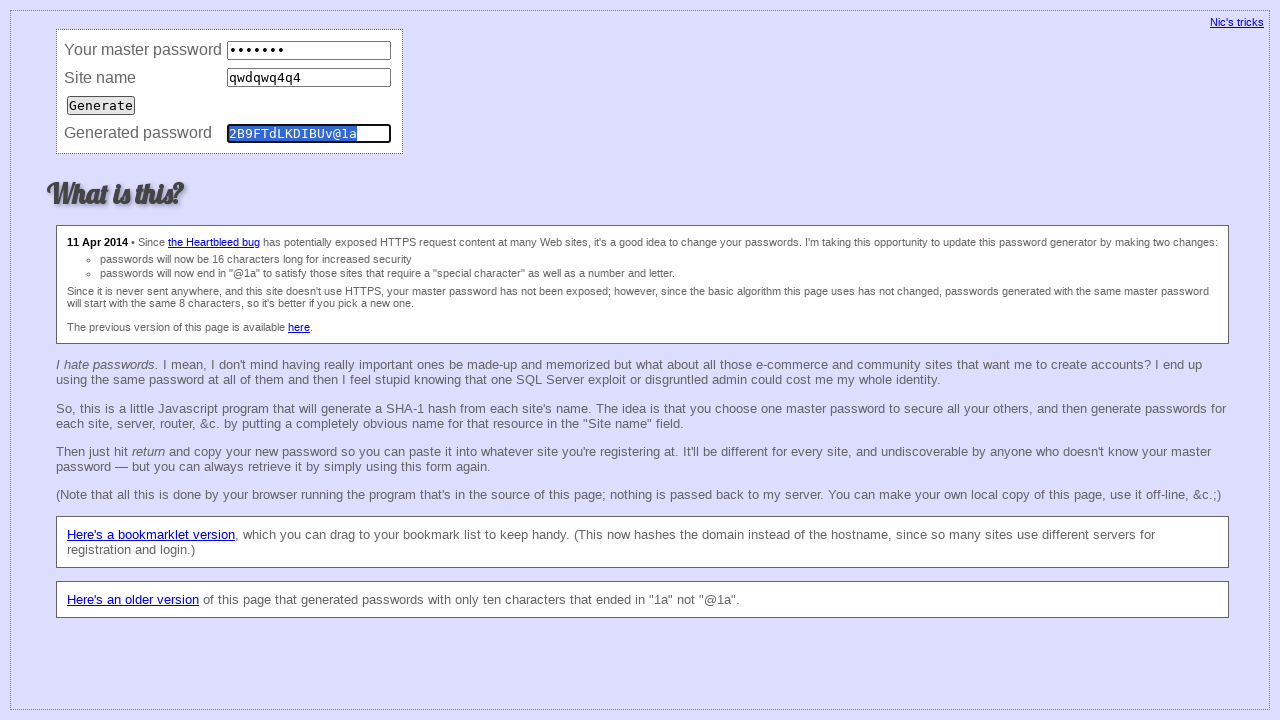

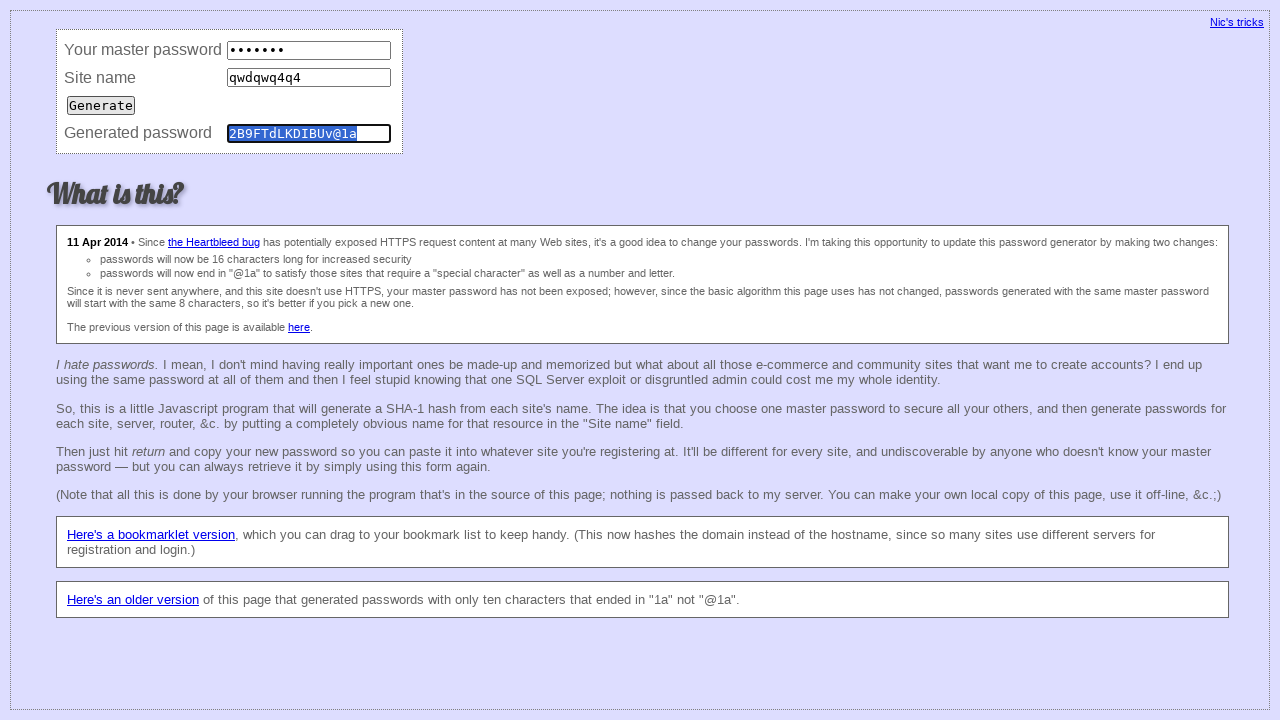